Tests a simple form by filling in first name, last name, city, and country fields, then submitting the form and handling the resulting alert dialog.

Starting URL: http://suninjuly.github.io/simple_form_find_task.html

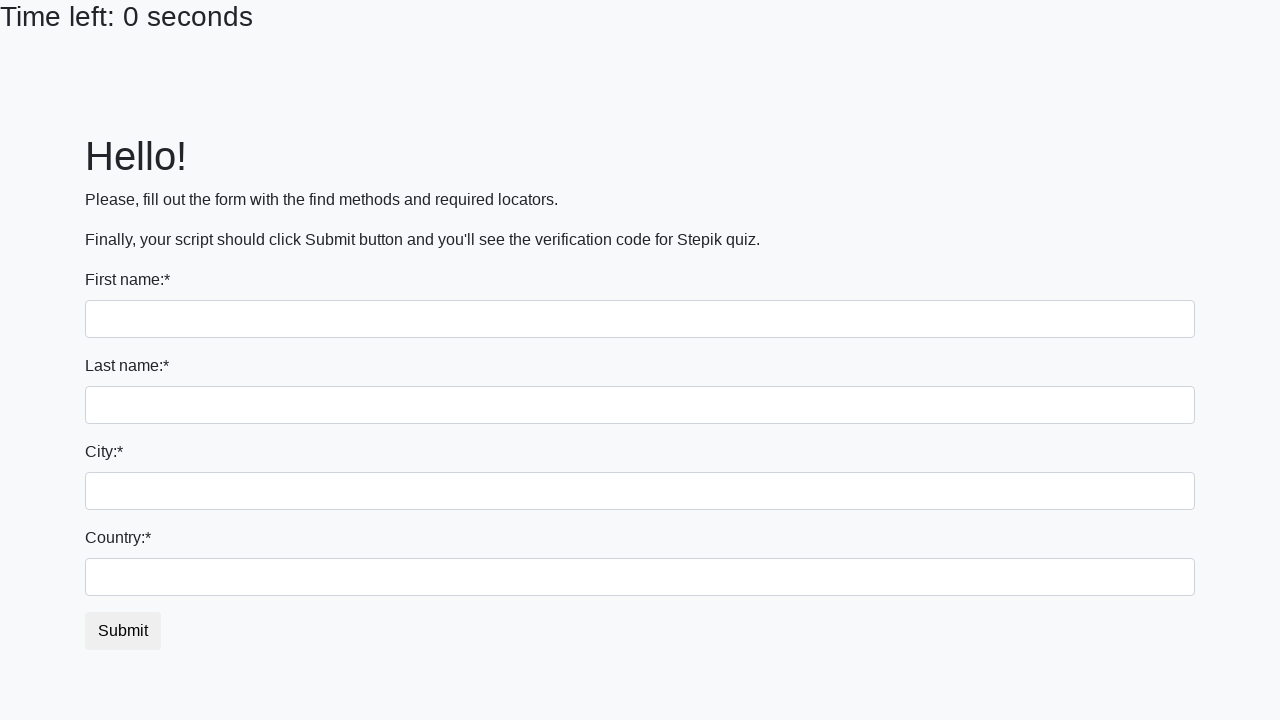

Filled first name field with 'Ivan' on input
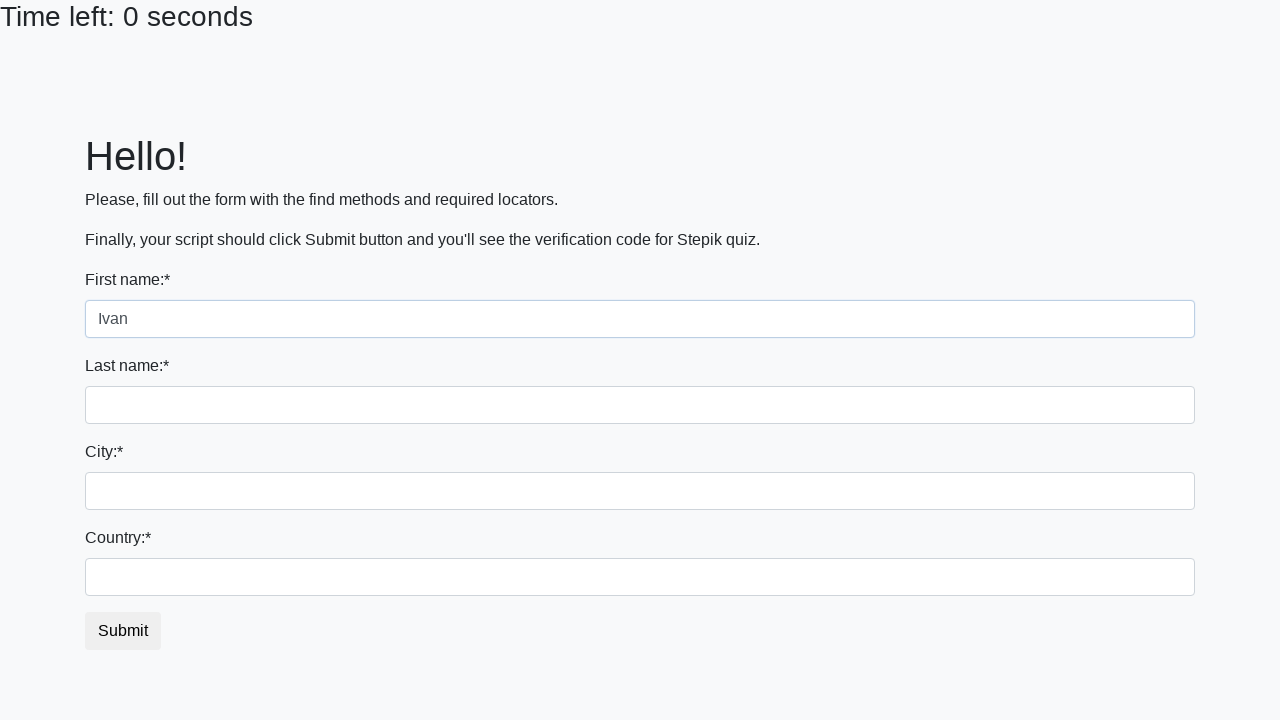

Filled last name field with 'Petrov' on input[name='last_name']
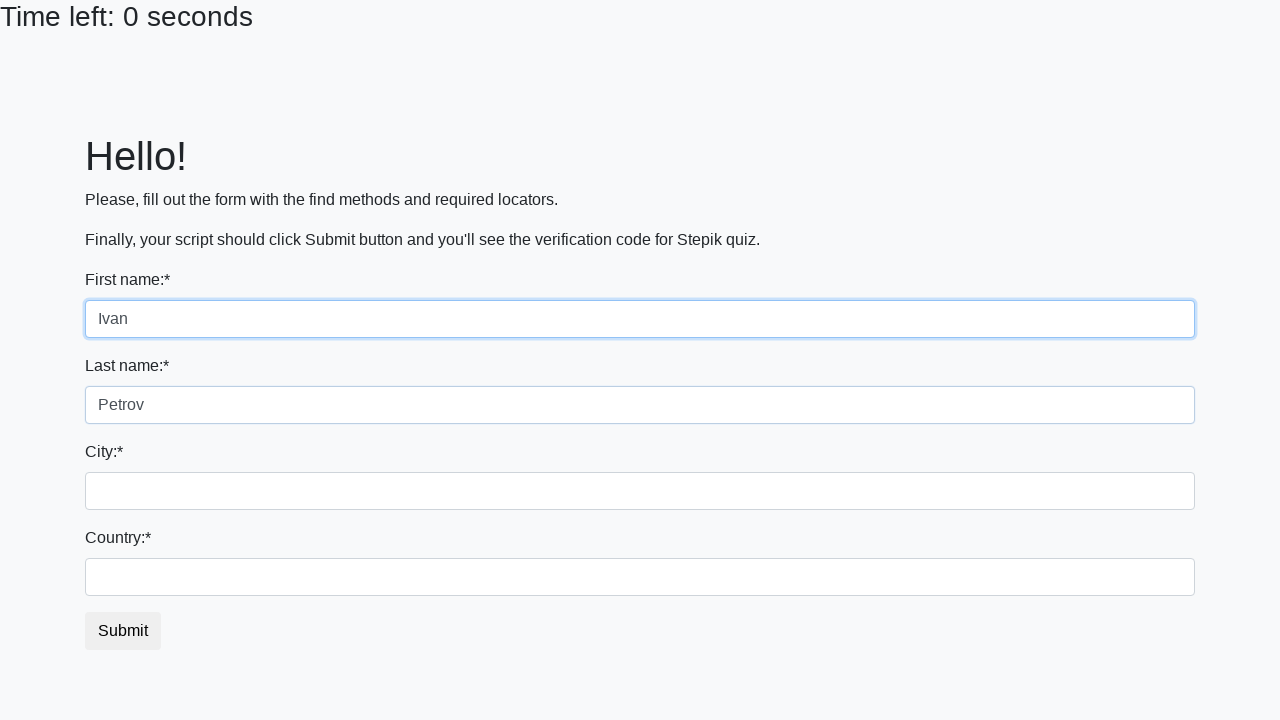

Filled city field with 'Smolensk' on .city
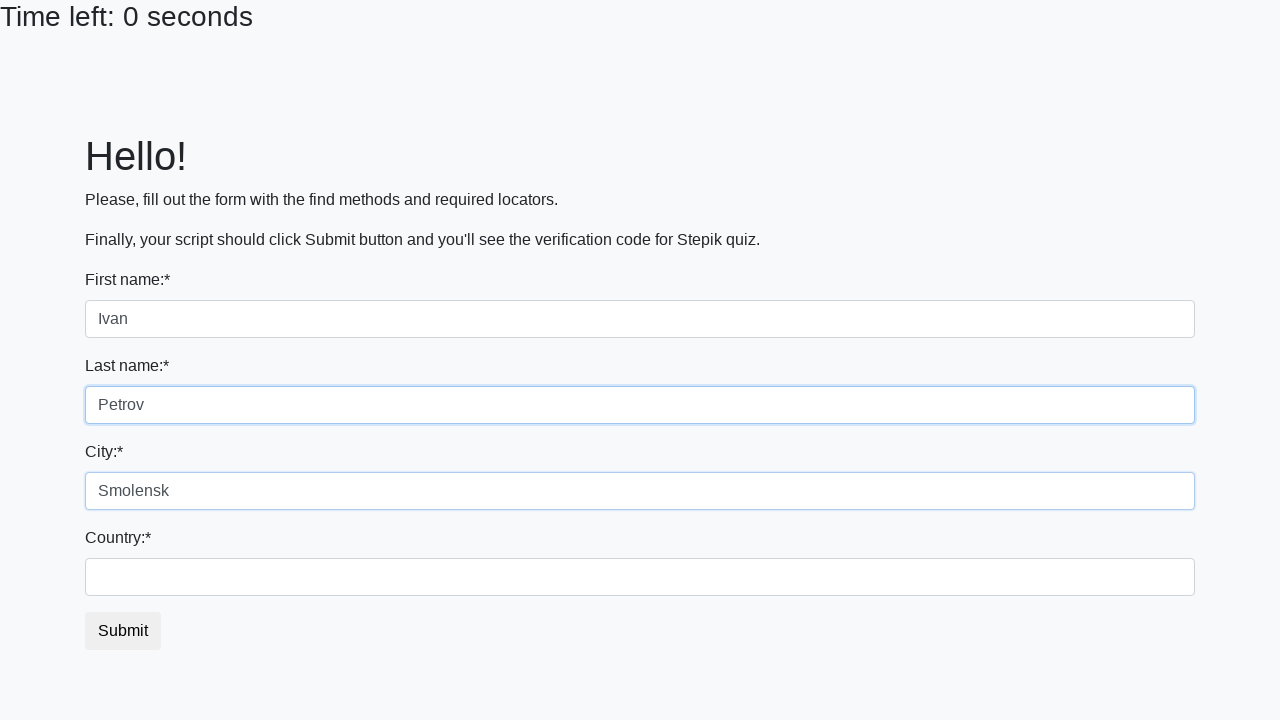

Filled country field with 'Russia' on #country
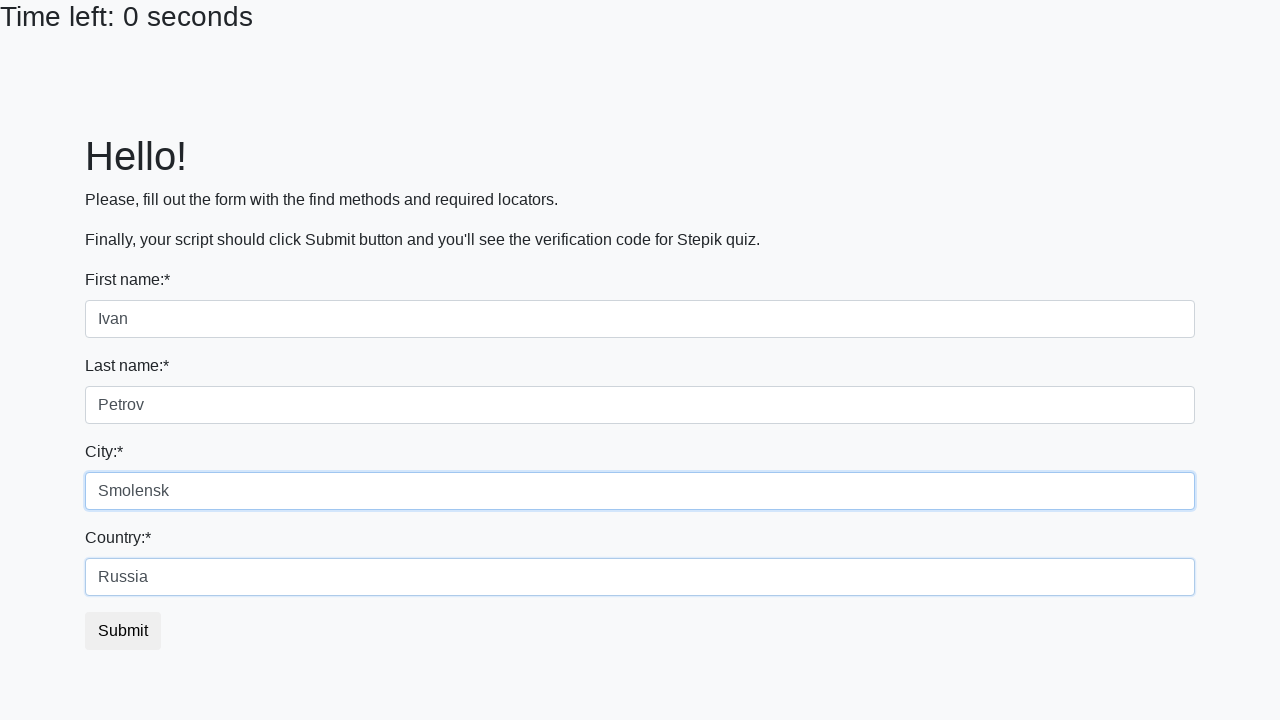

Clicked submit button at (123, 631) on button.btn
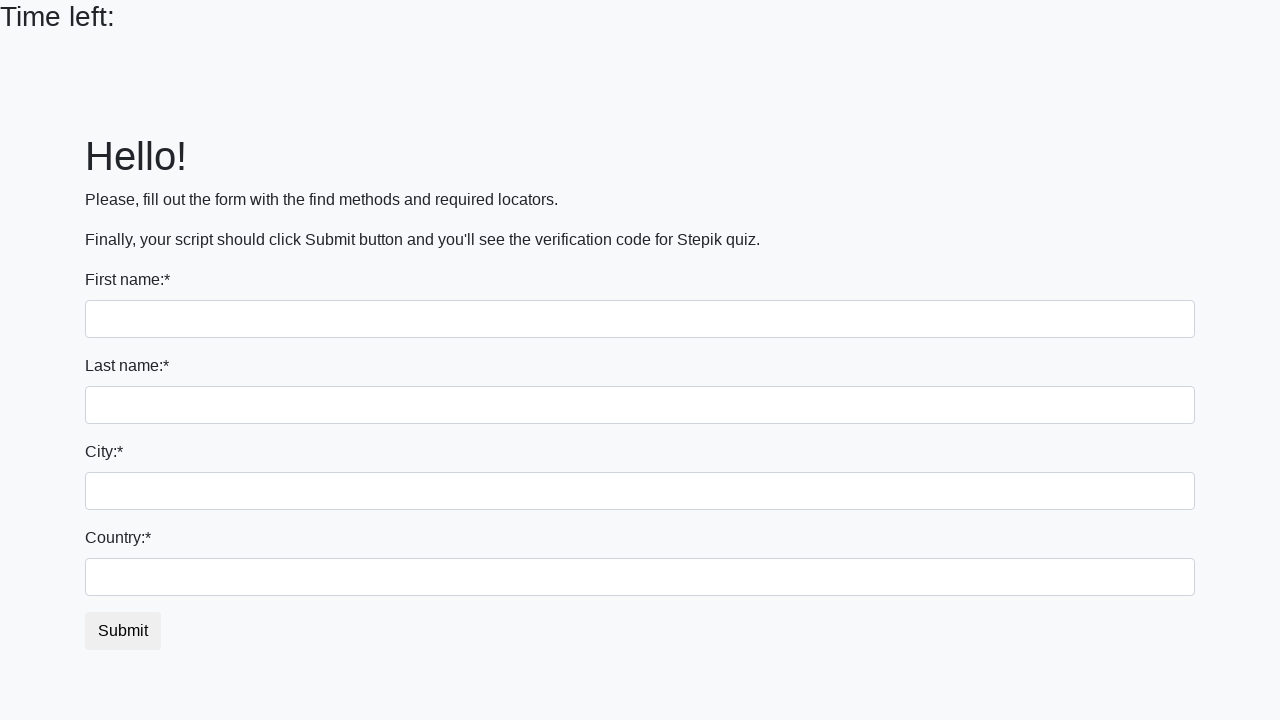

Set up dialog handler to accept alerts
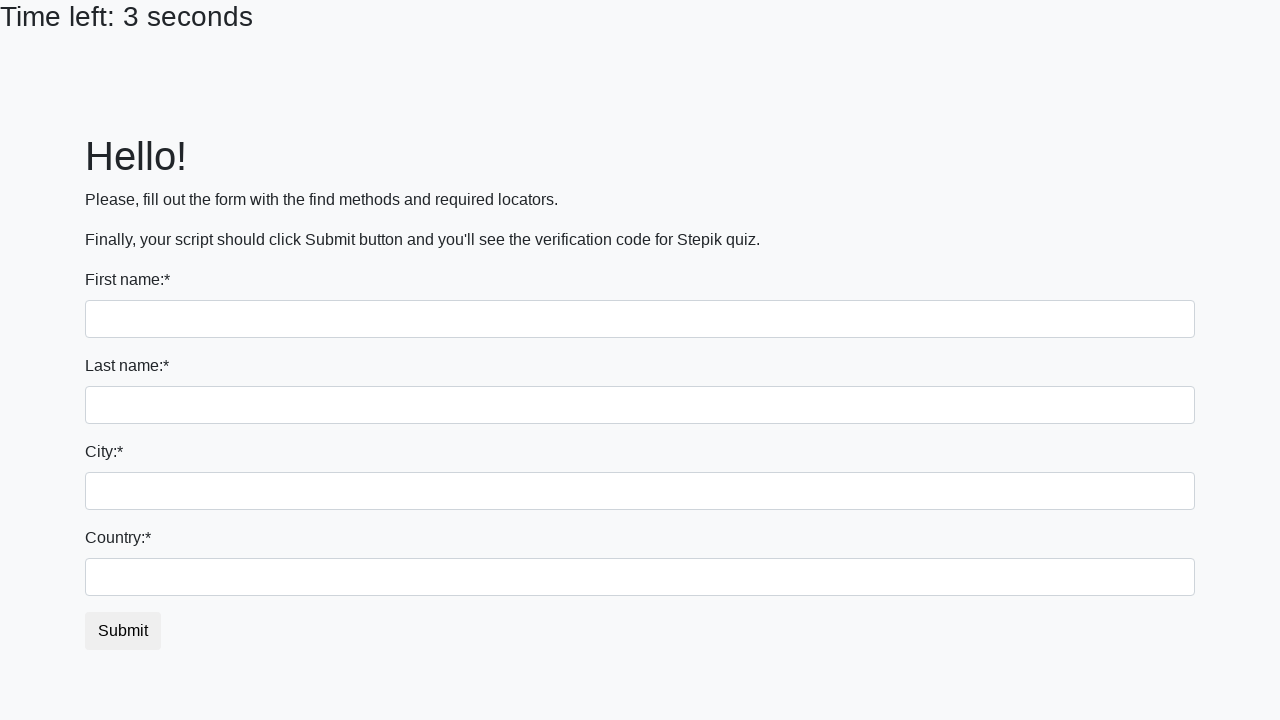

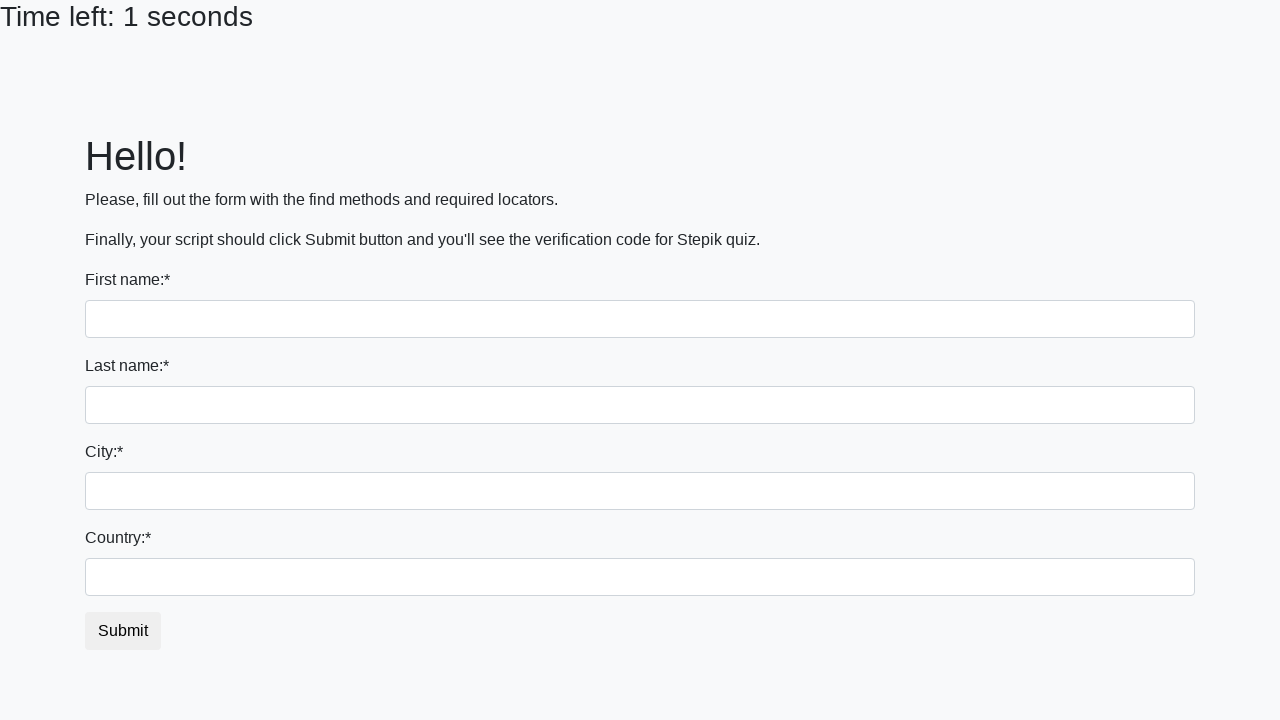